Navigates to Brazil's Central Bank website and verifies that the Euro exchange rate element is displayed on the page.

Starting URL: https://www.bcb.gov.br/?bc=

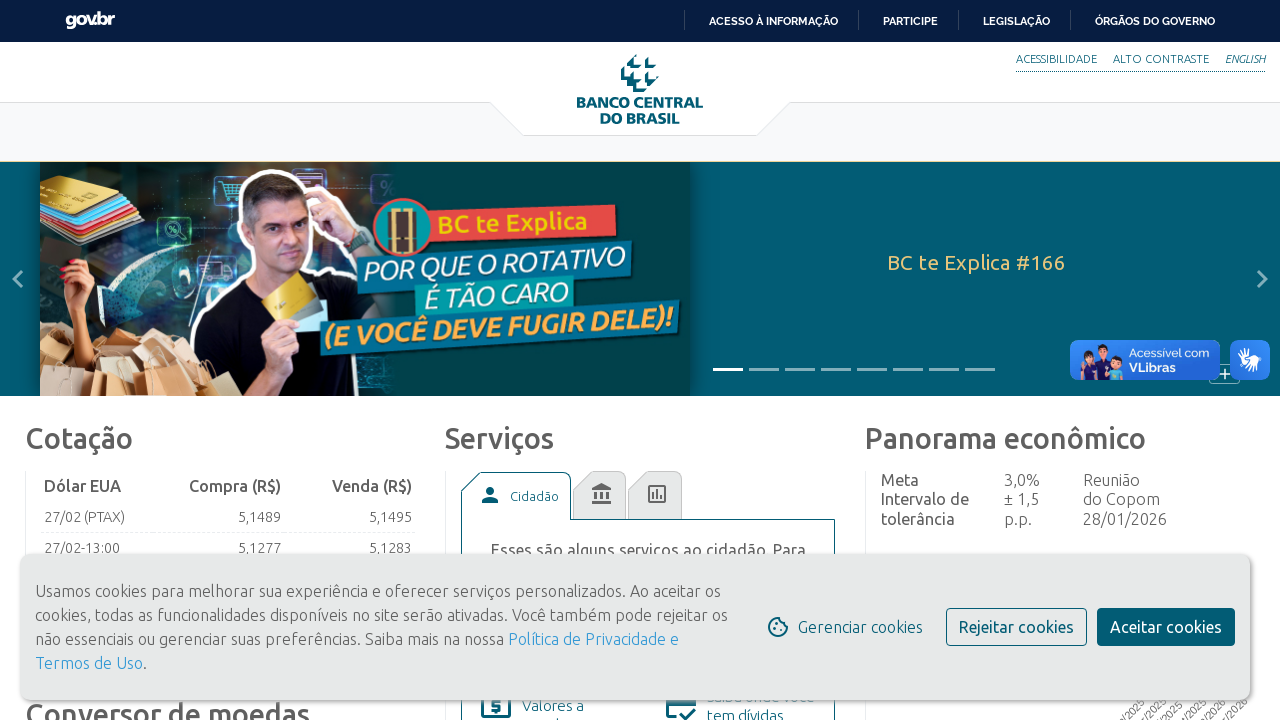

Navigated to Brazil's Central Bank website
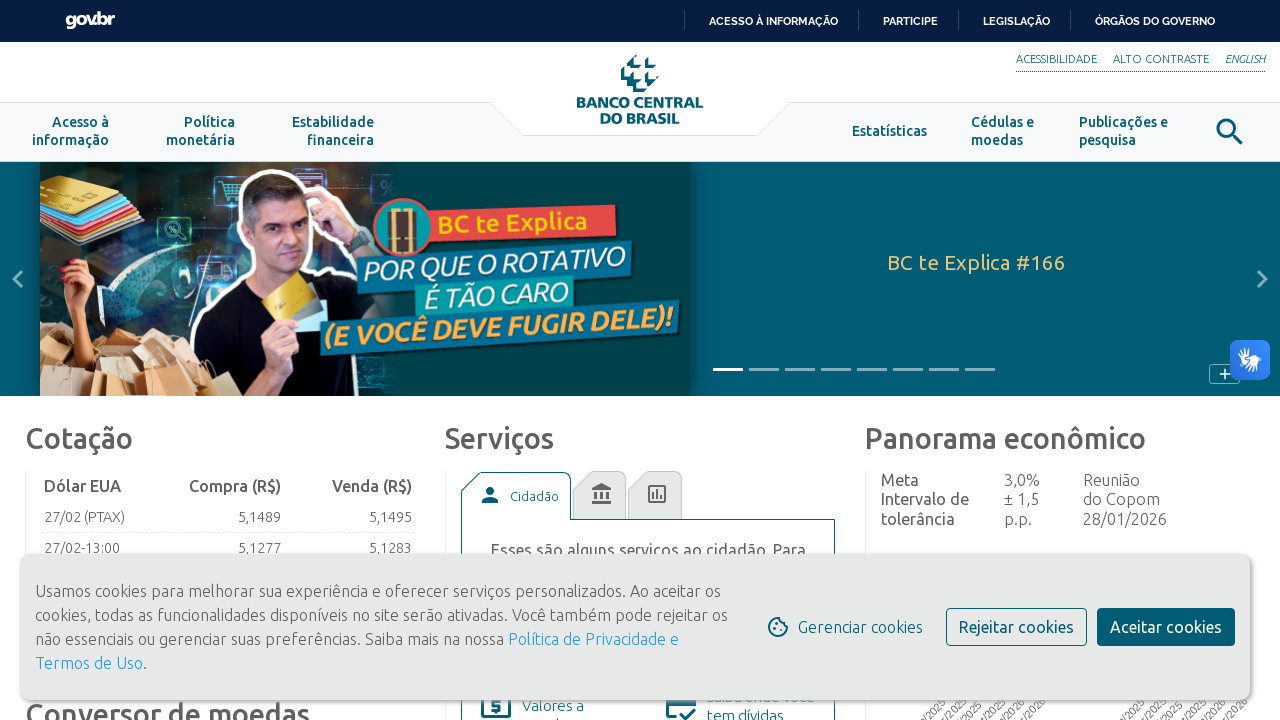

Exchange rate table loaded and Euro rate element is visible
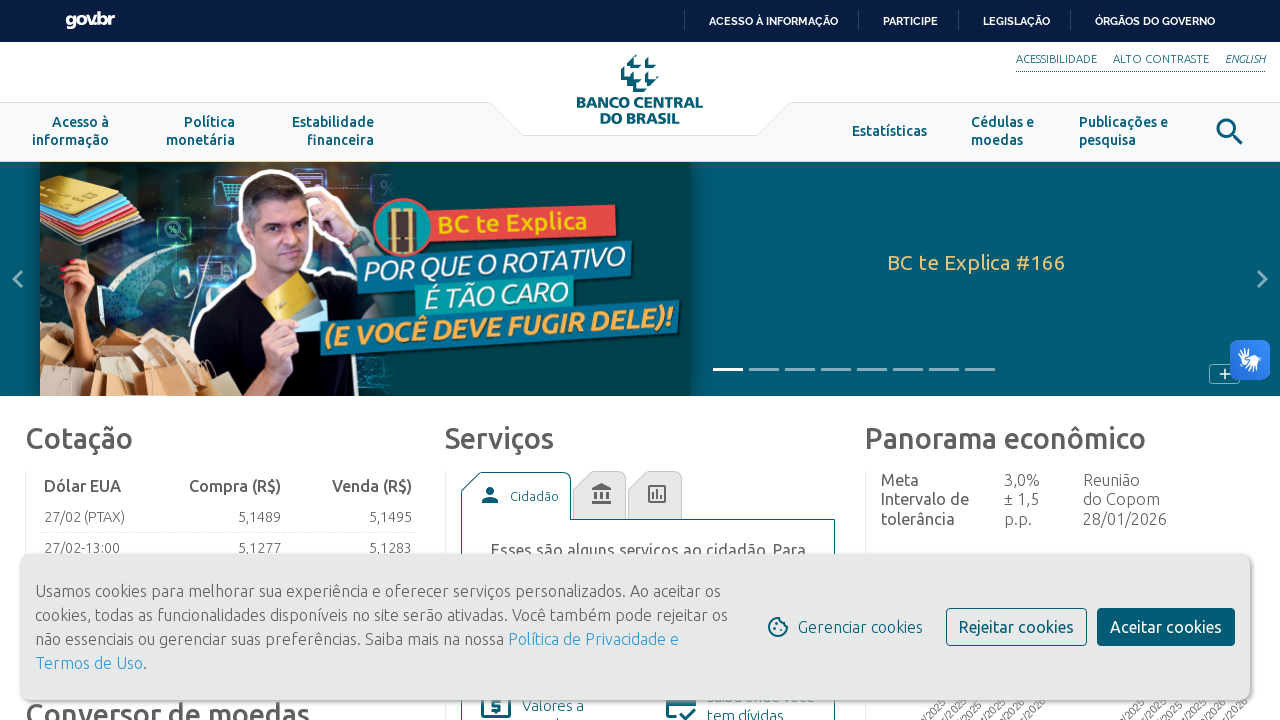

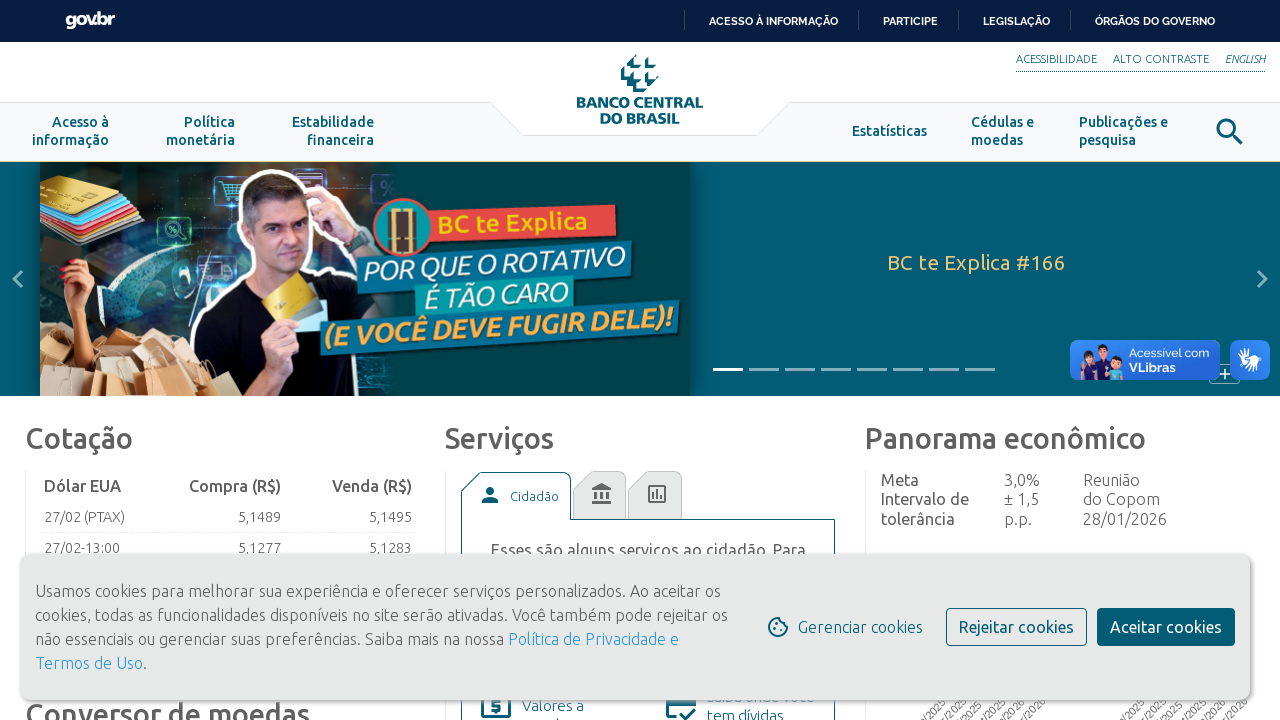